Searches for Mercedes vehicles in junkyard inventory and extracts VIN to decode on elcats.ru

Starting URL: https://www.picknpull.com/check-inventory/vehicle-search?make=182&model=3611&distance=25&zip=95123&year=

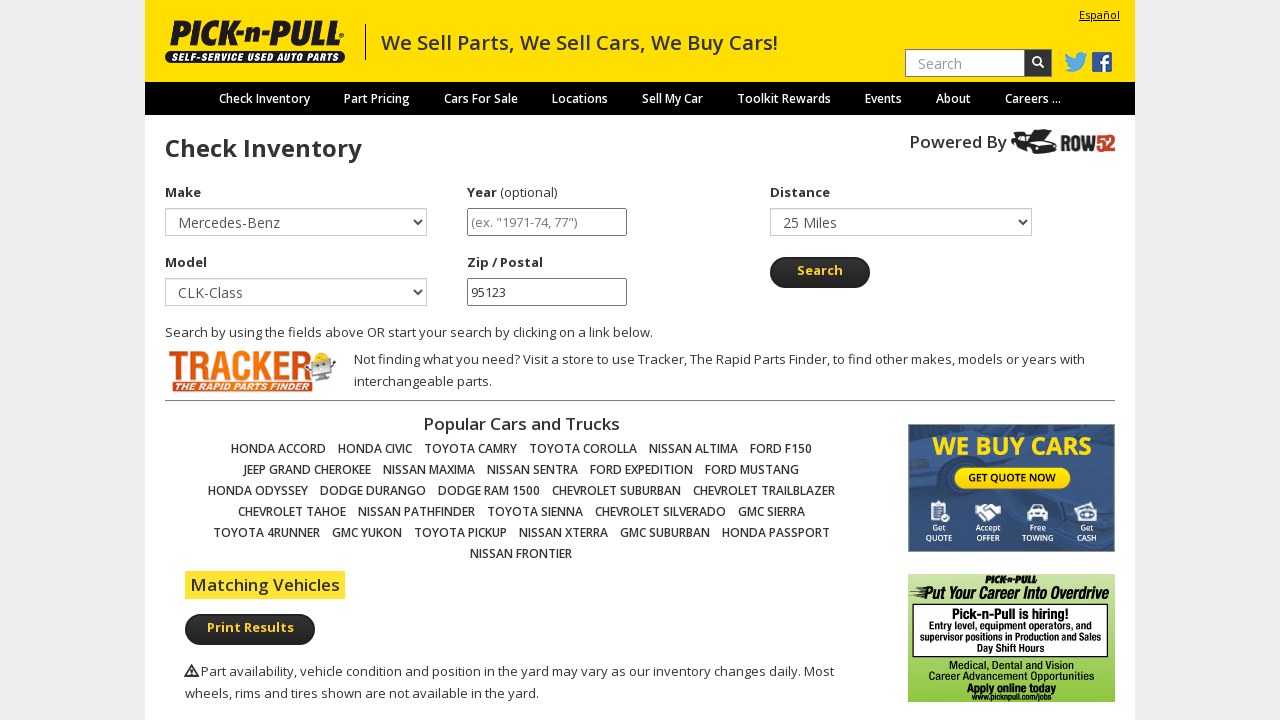

Waited for Mercedes vehicle image selector to appear
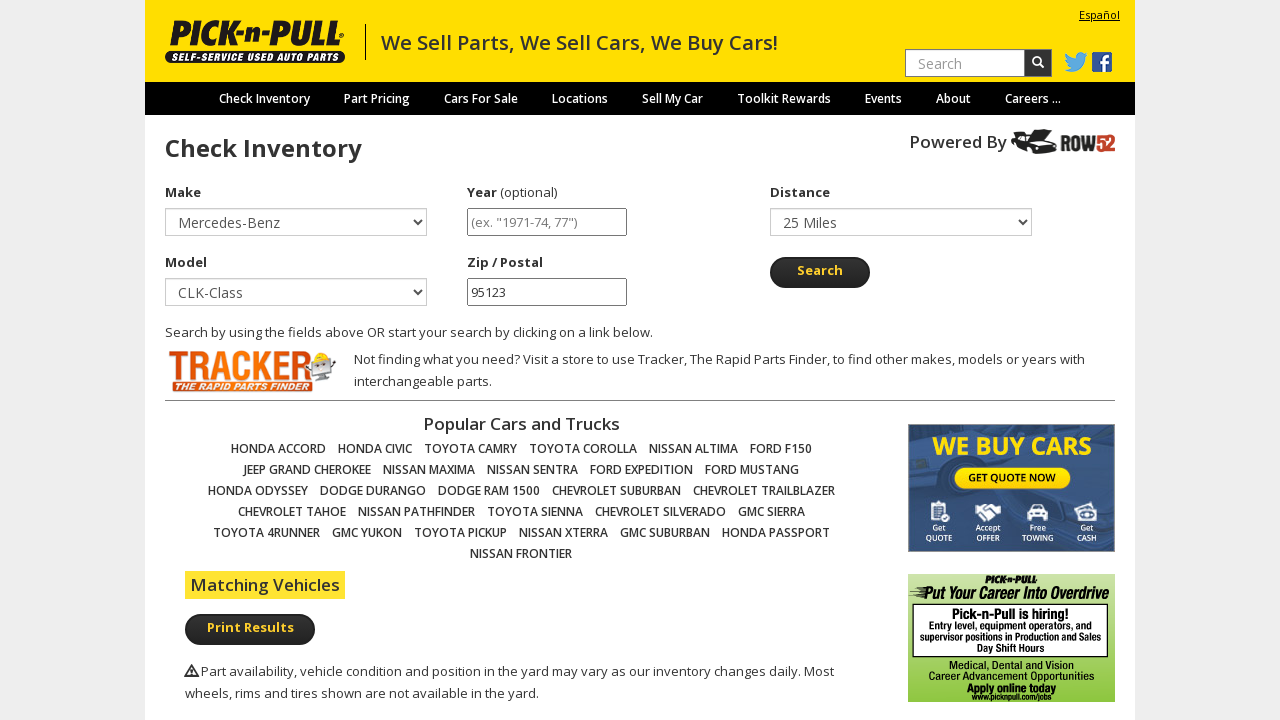

Clicked first Mercedes vehicle search result at (262, 360) on img[alt*='Mercedes'] >> nth=0
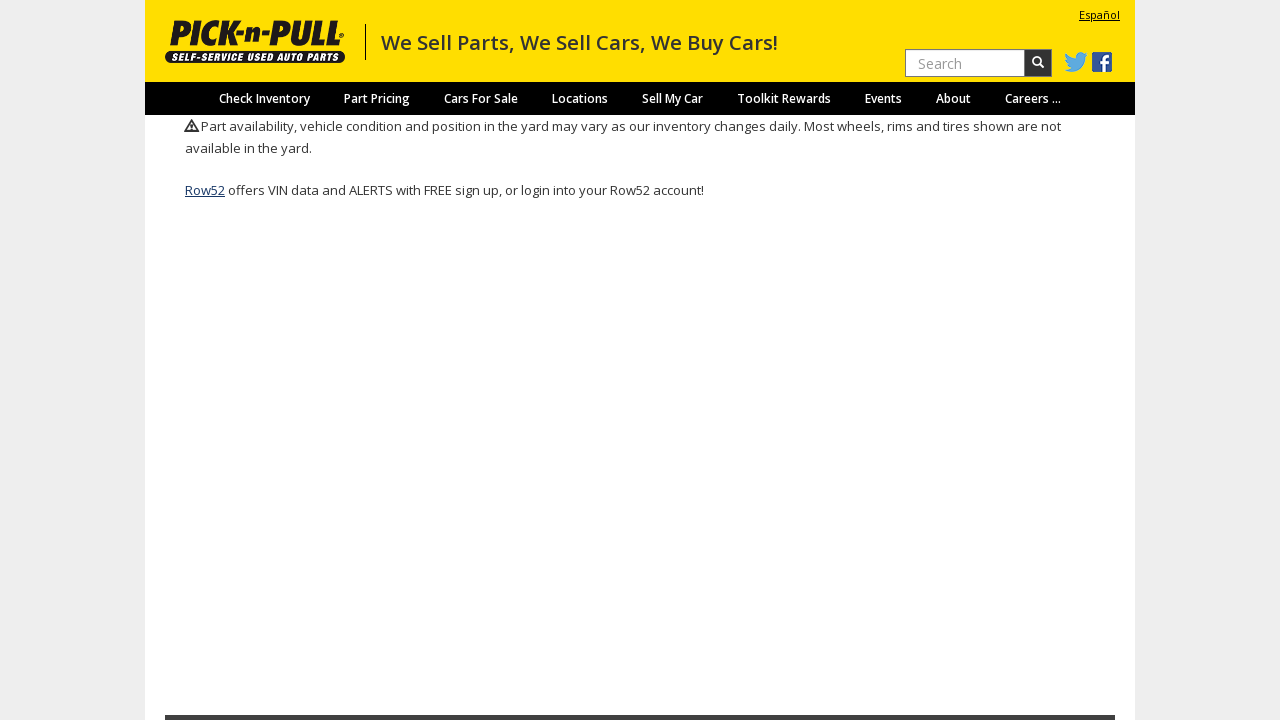

Vehicle details page loaded
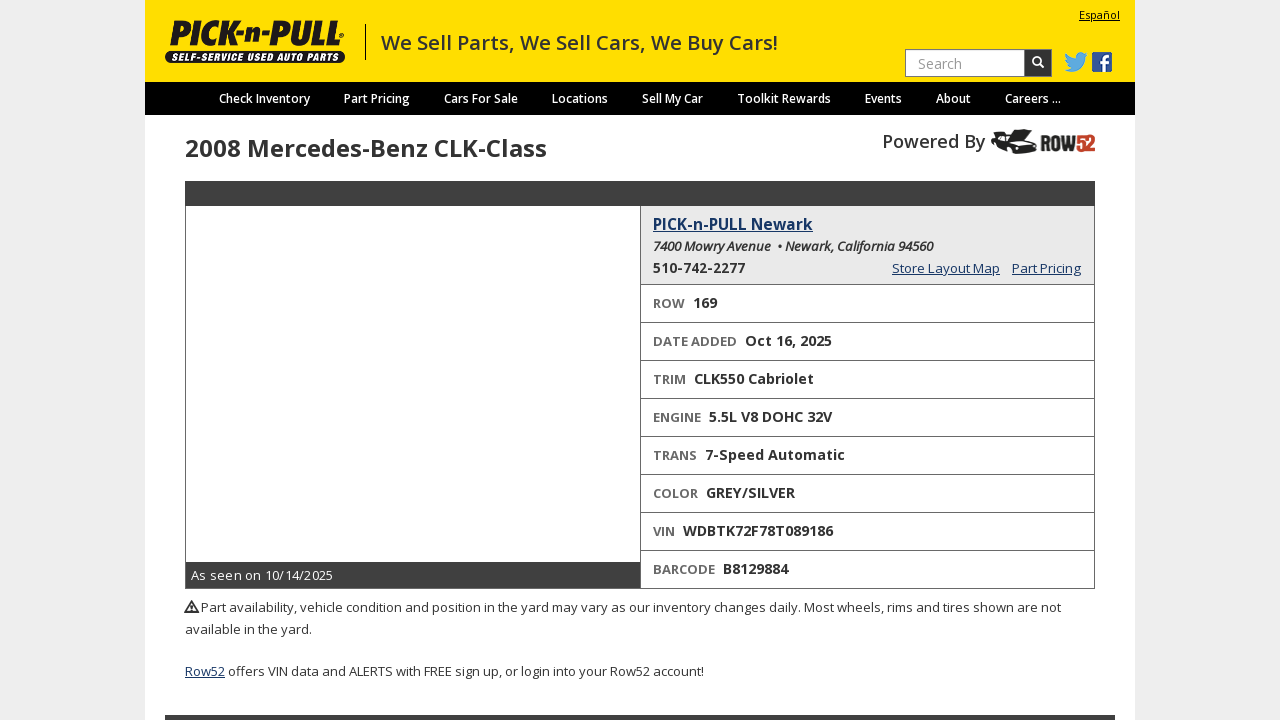

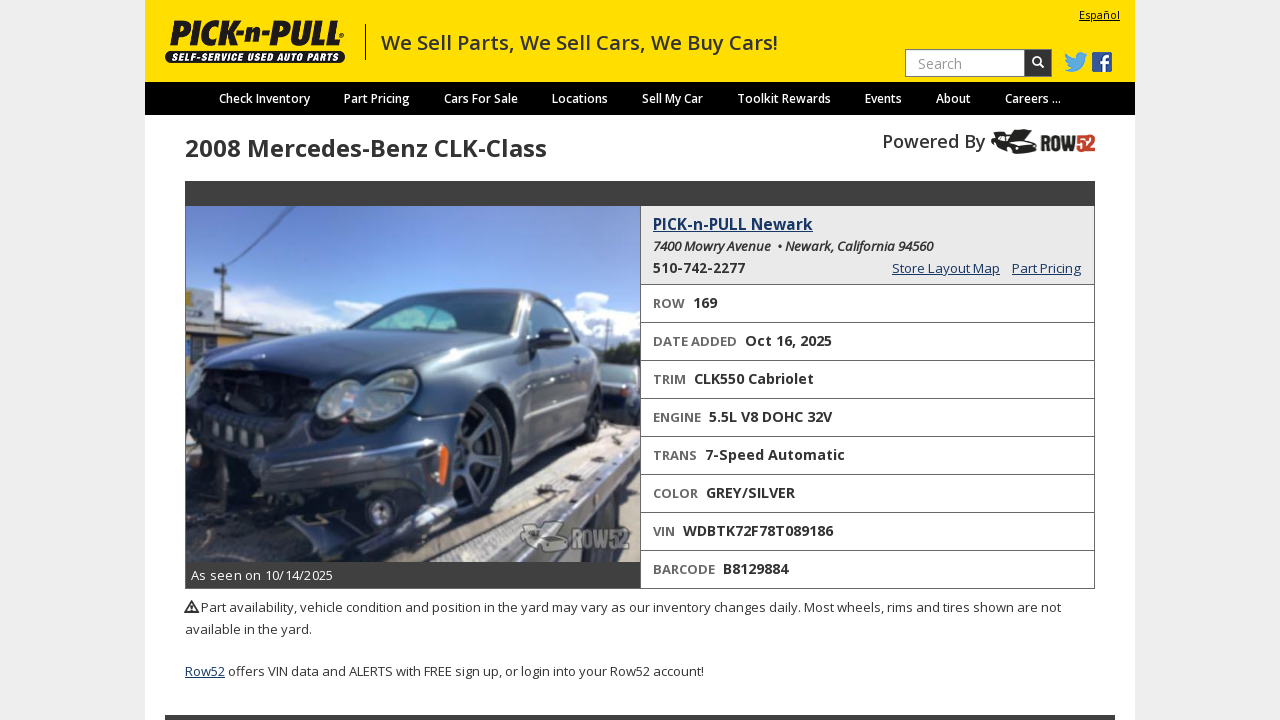